Tests table column sorting functionality by clicking the column header and verifying that the data is sorted in descending order

Starting URL: https://rahulshettyacademy.com/seleniumPractise/#/offers

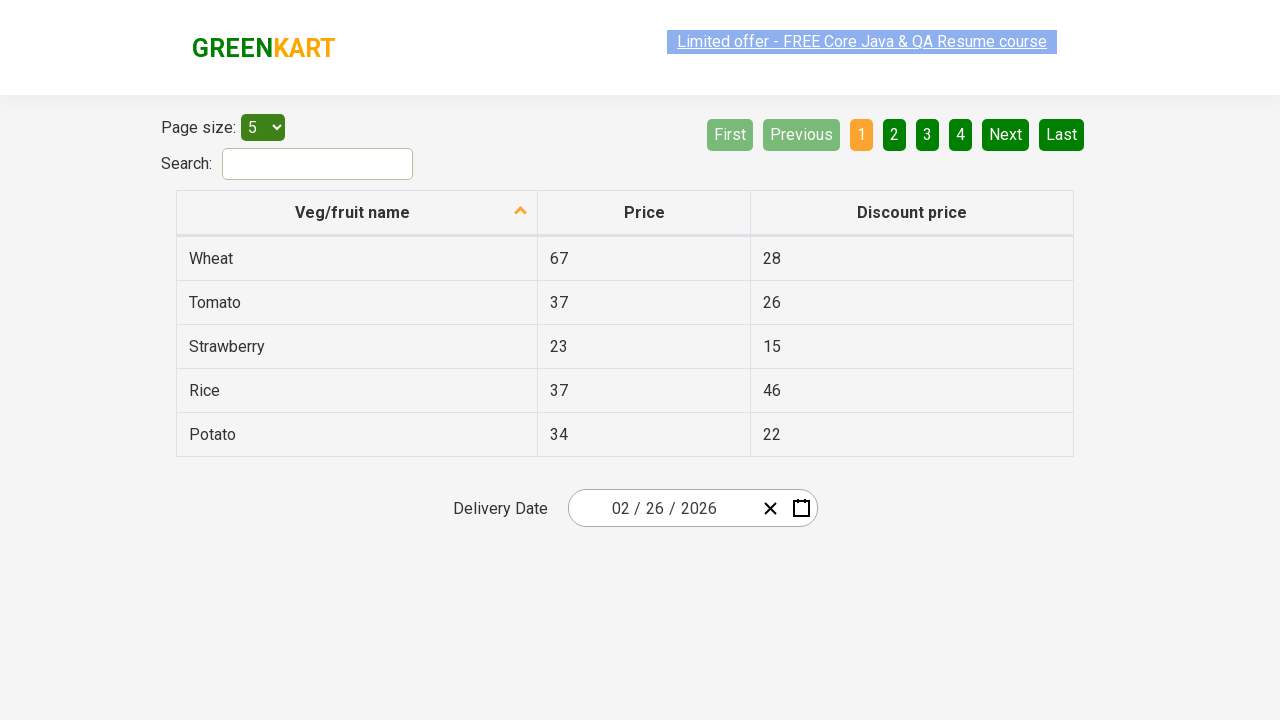

Navigated to offers page
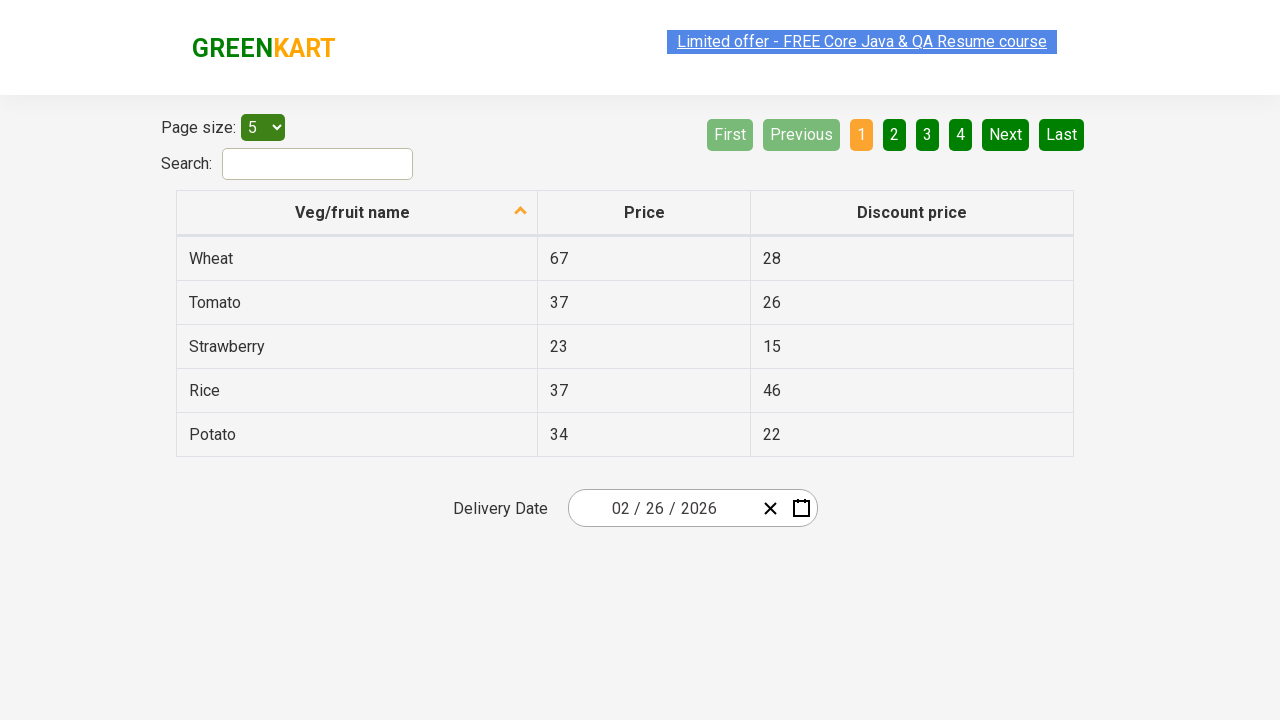

Clicked on second column header to sort table at (644, 213) on tr th:nth-child(2)
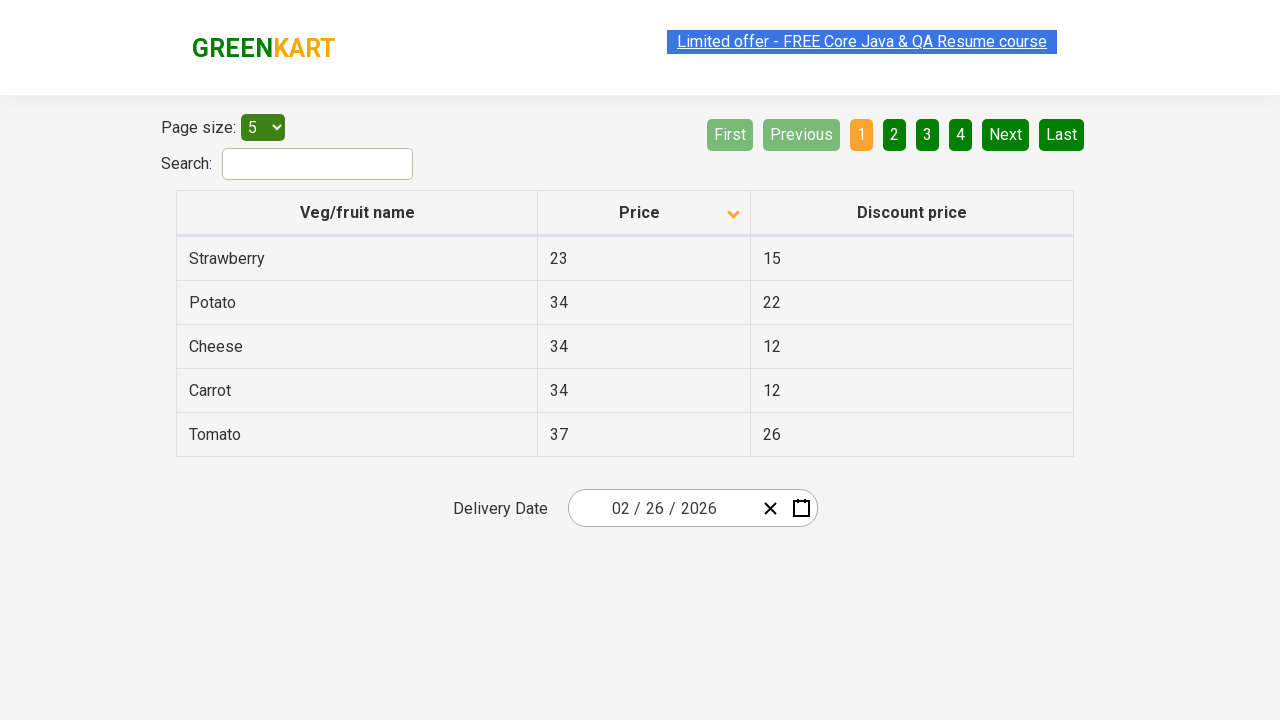

Waited 2 seconds for sorting to complete
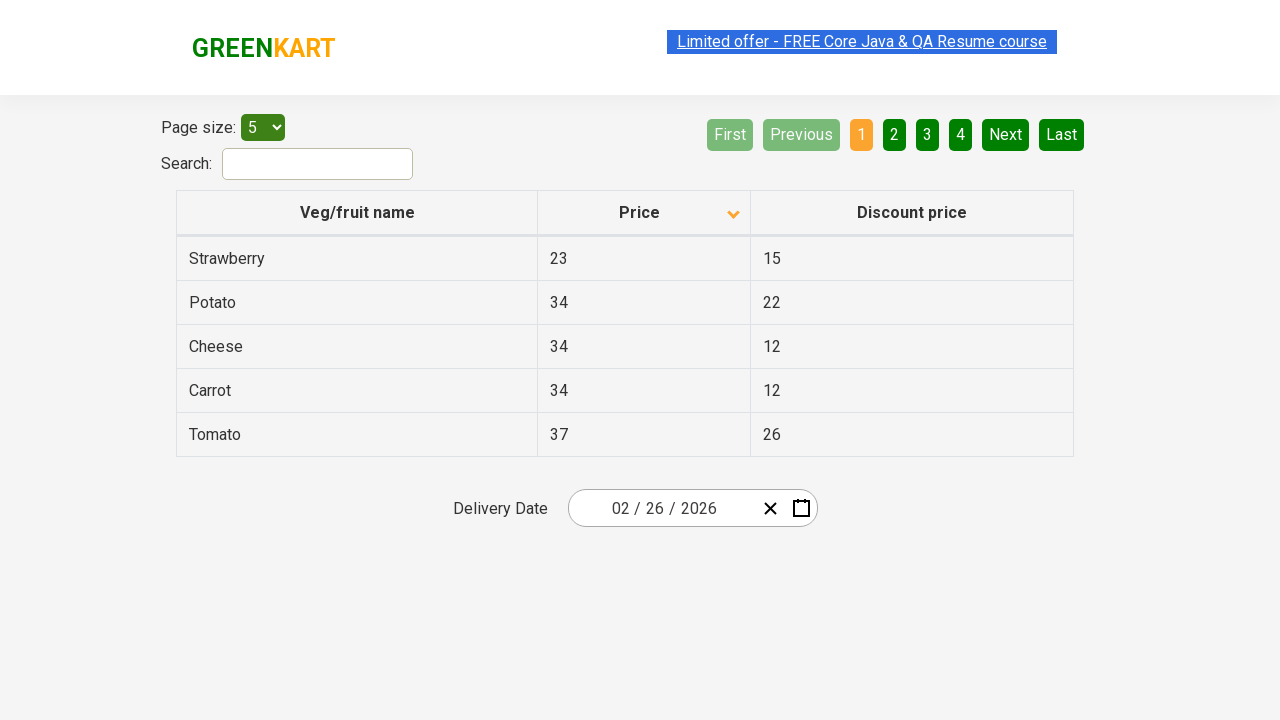

Retrieved all values from second column
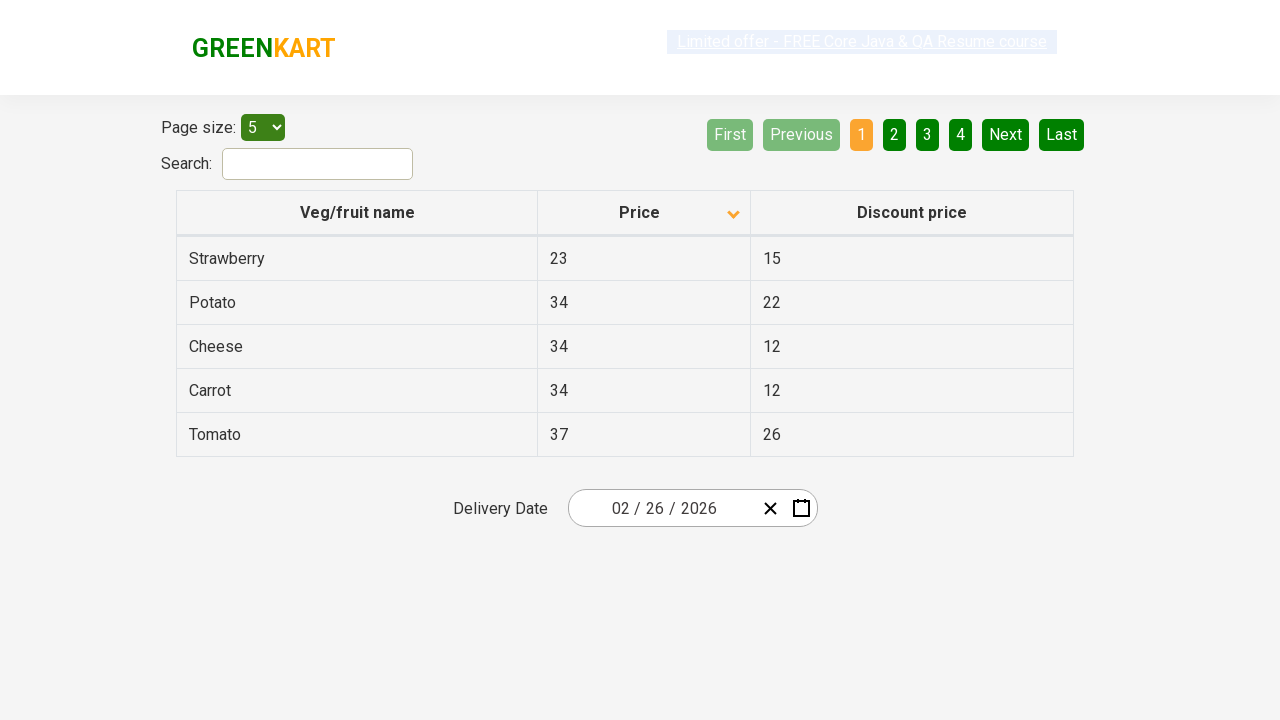

Created sorted version of column values for comparison
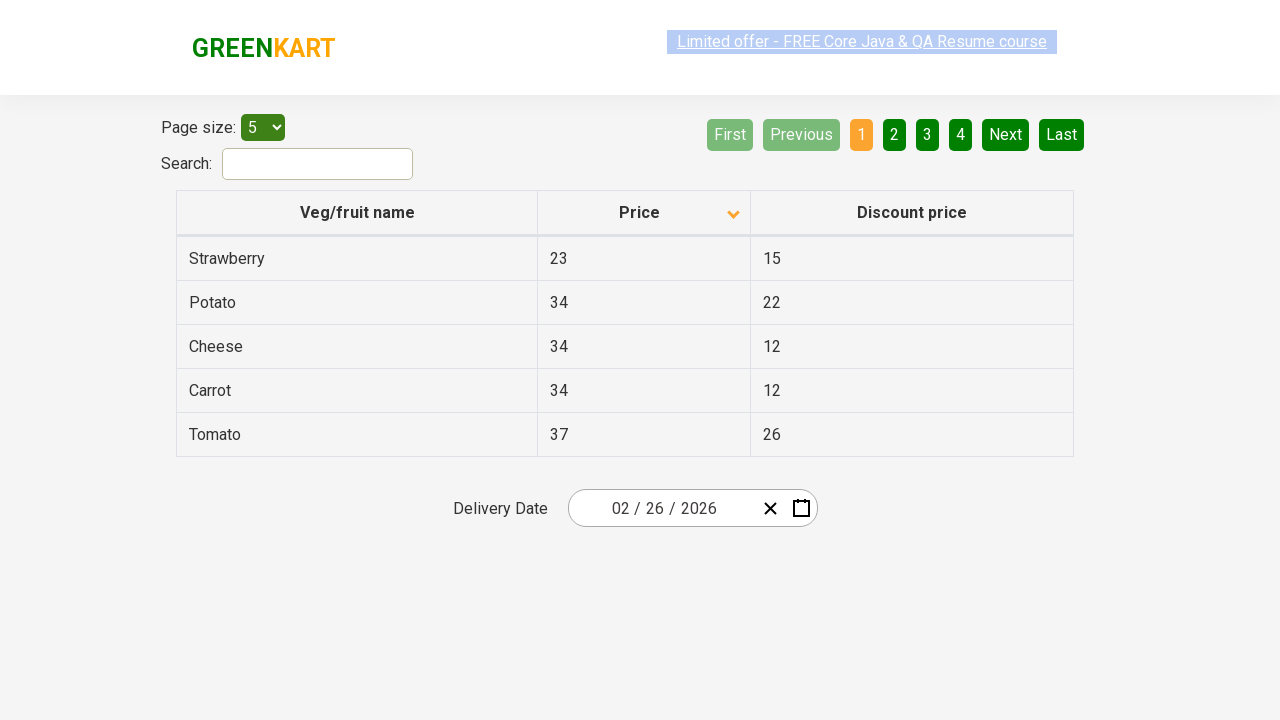

Verification failed - column is NOT sorted in descending order
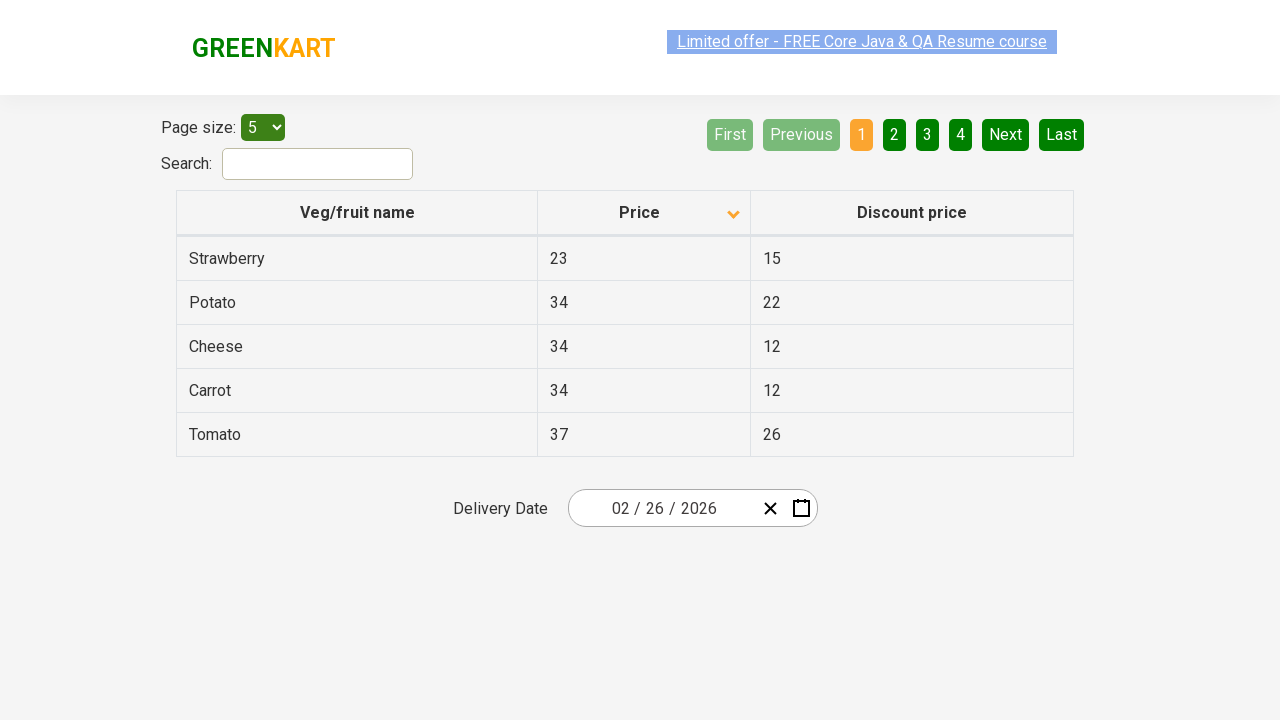

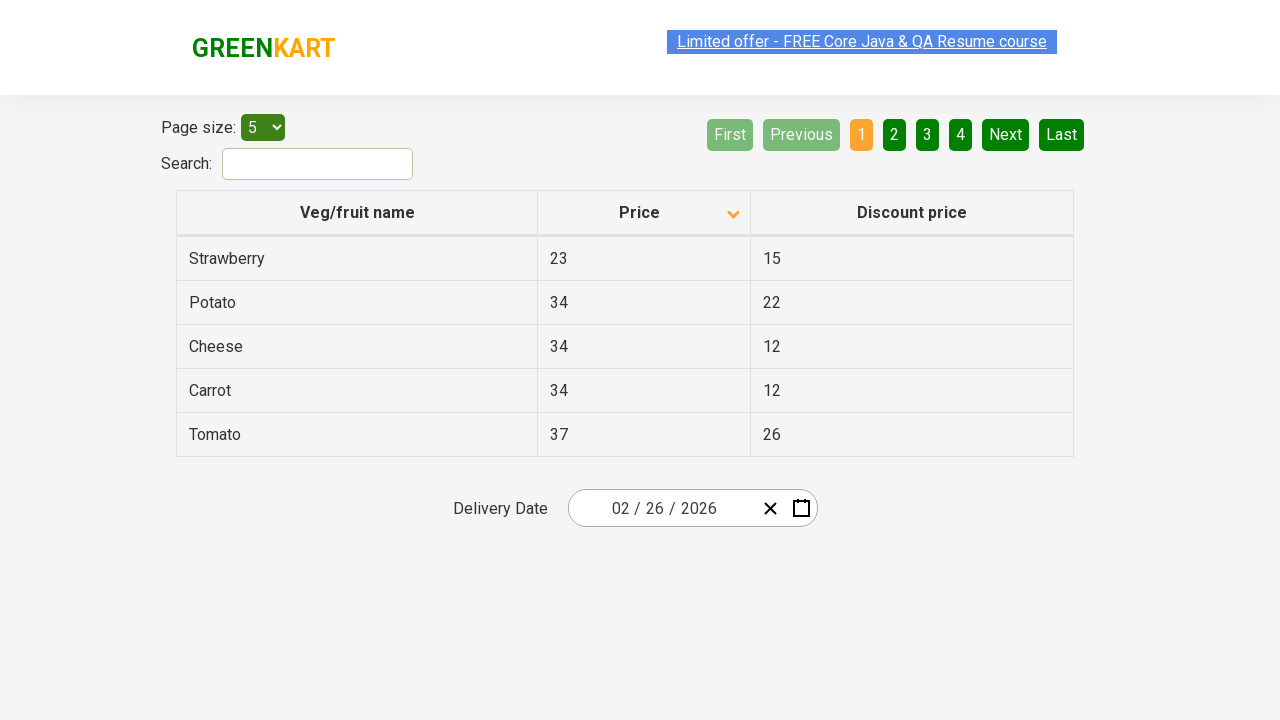